Demonstrates basic page interactions by navigating to the OrangeHRM demo page, maximizing the window, and clicking on a link that opens a new window.

Starting URL: https://opensource-demo.orangehrmlive.com/web/index.php/auth/login

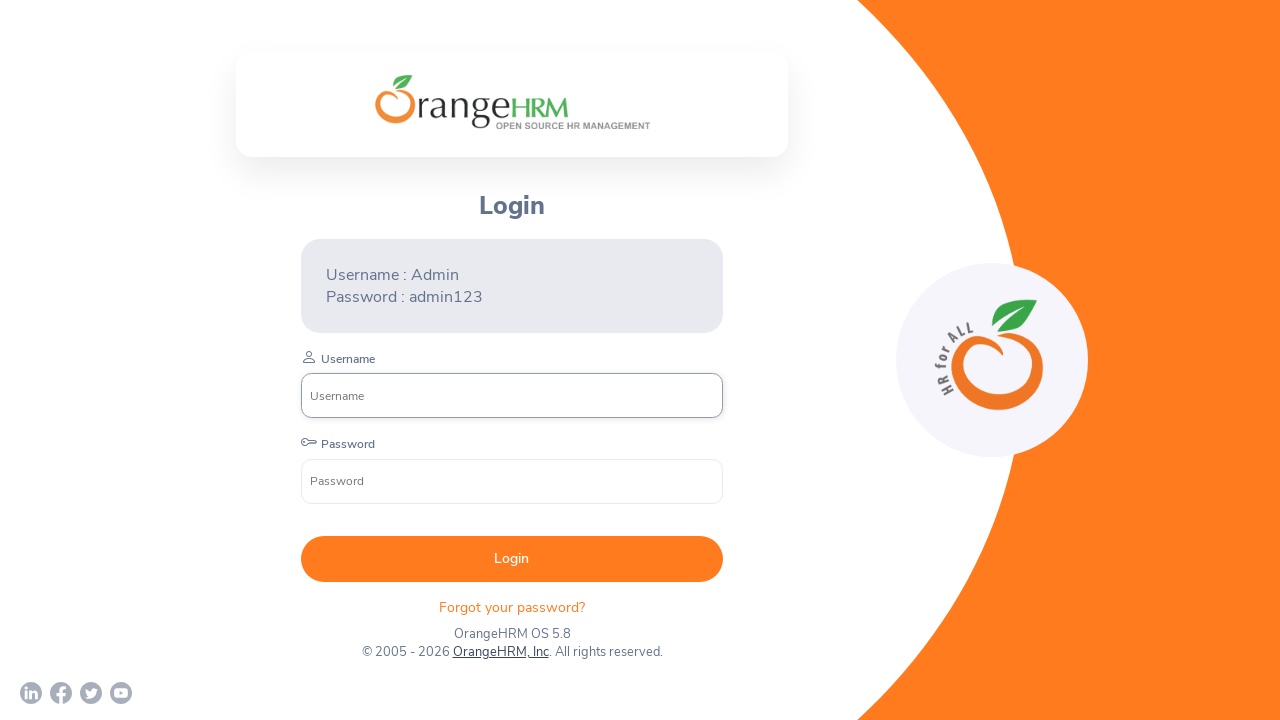

Page loaded and network became idle
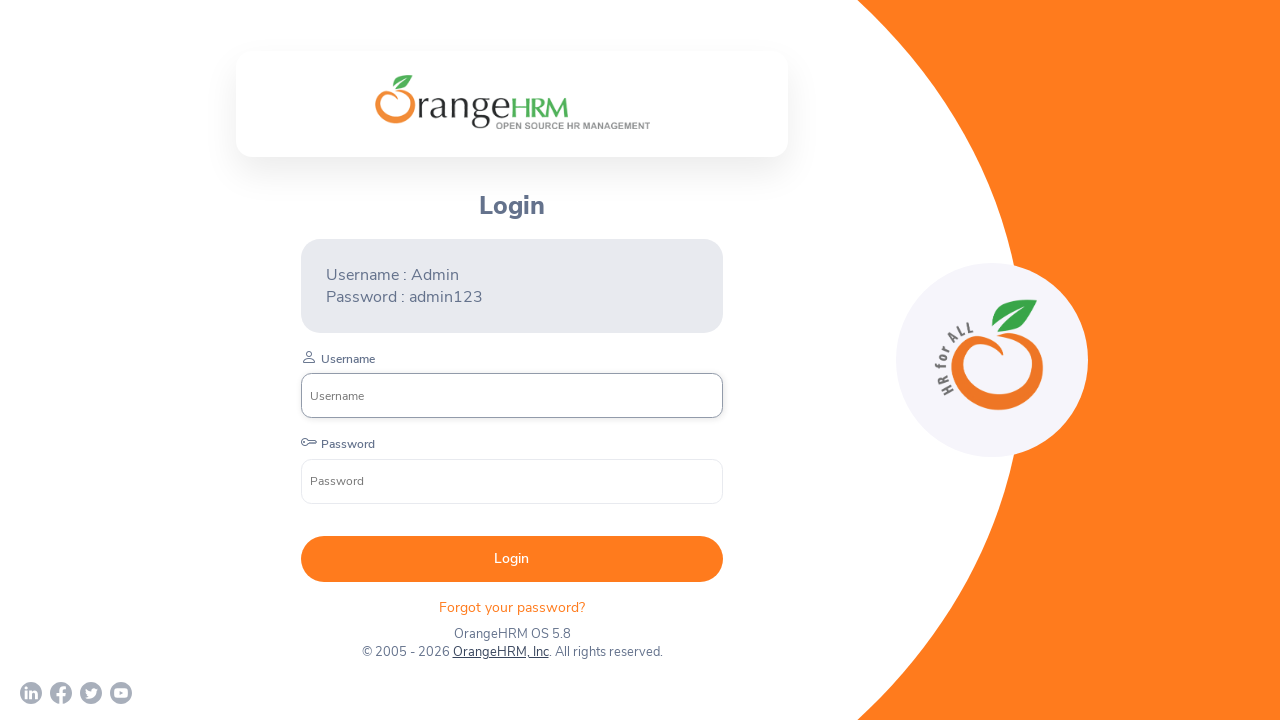

Clicked on OrangeHRM, Inc link at (500, 652) on a:has-text('OrangeHRM, Inc')
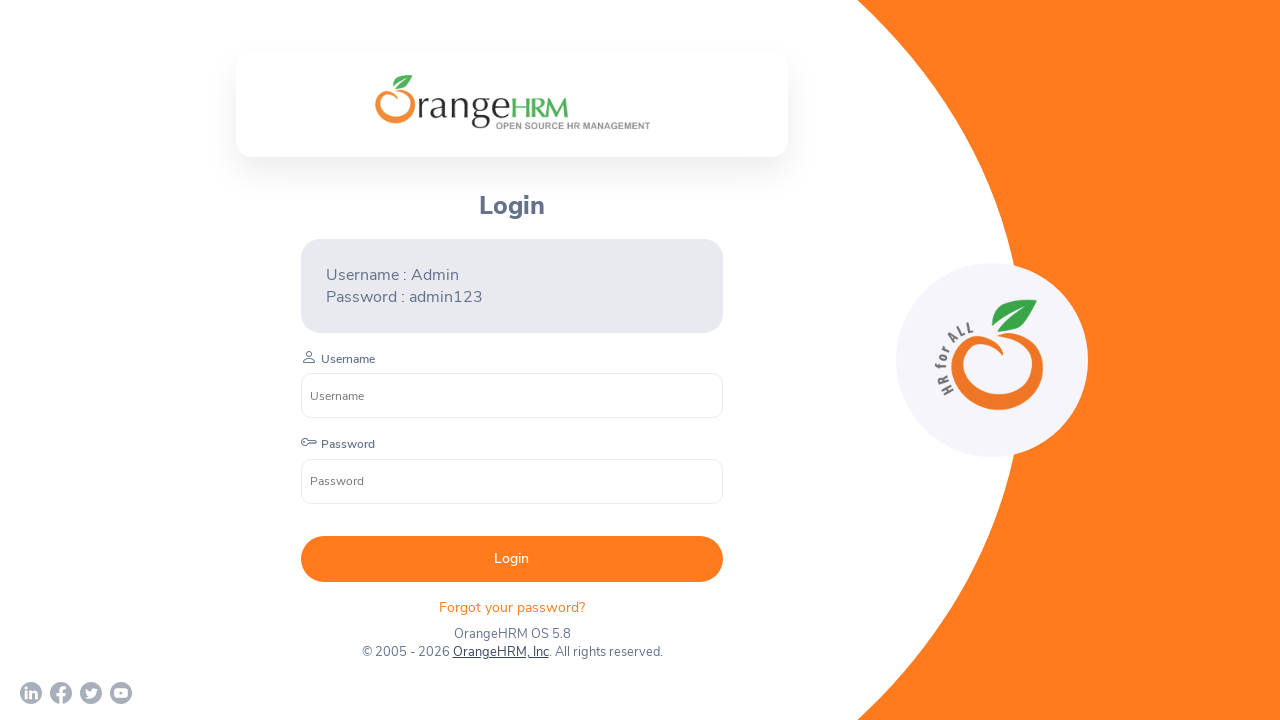

Waited 2 seconds for popup/new page to open
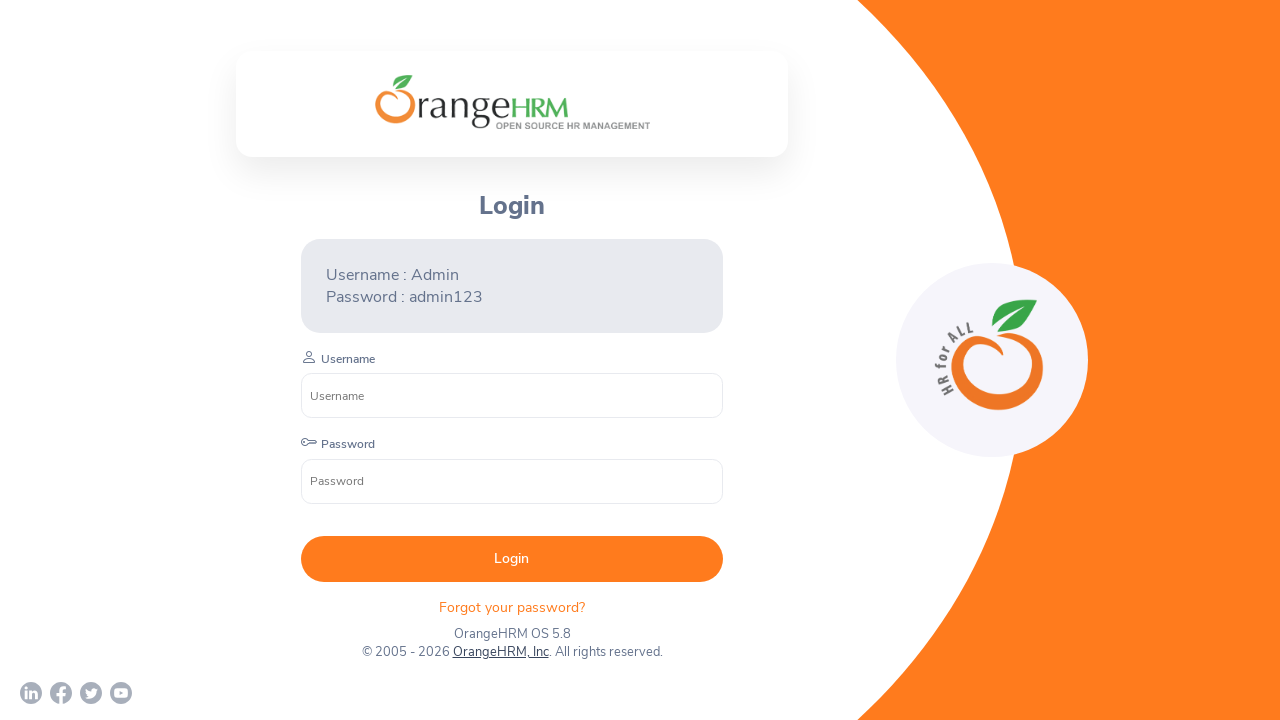

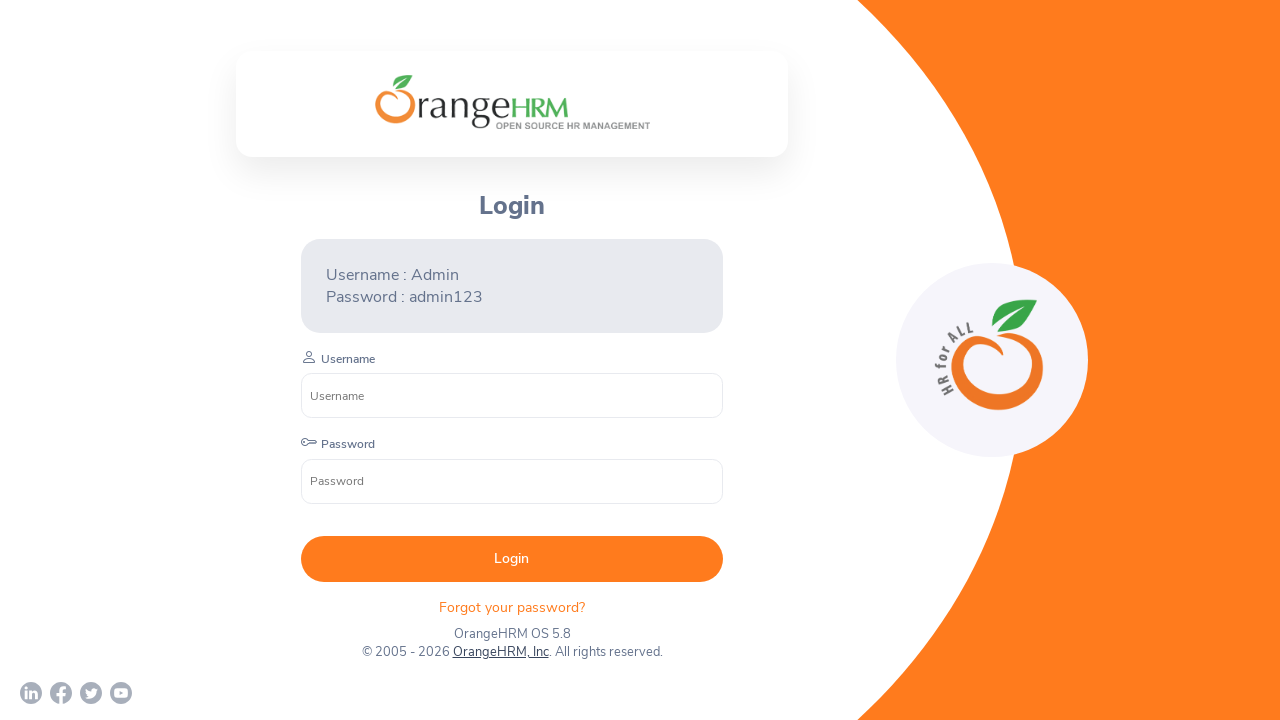